Navigates to W3Schools website, clicks on the tutorials button, and counts the number of links on the page

Starting URL: https://www.w3schools.com/

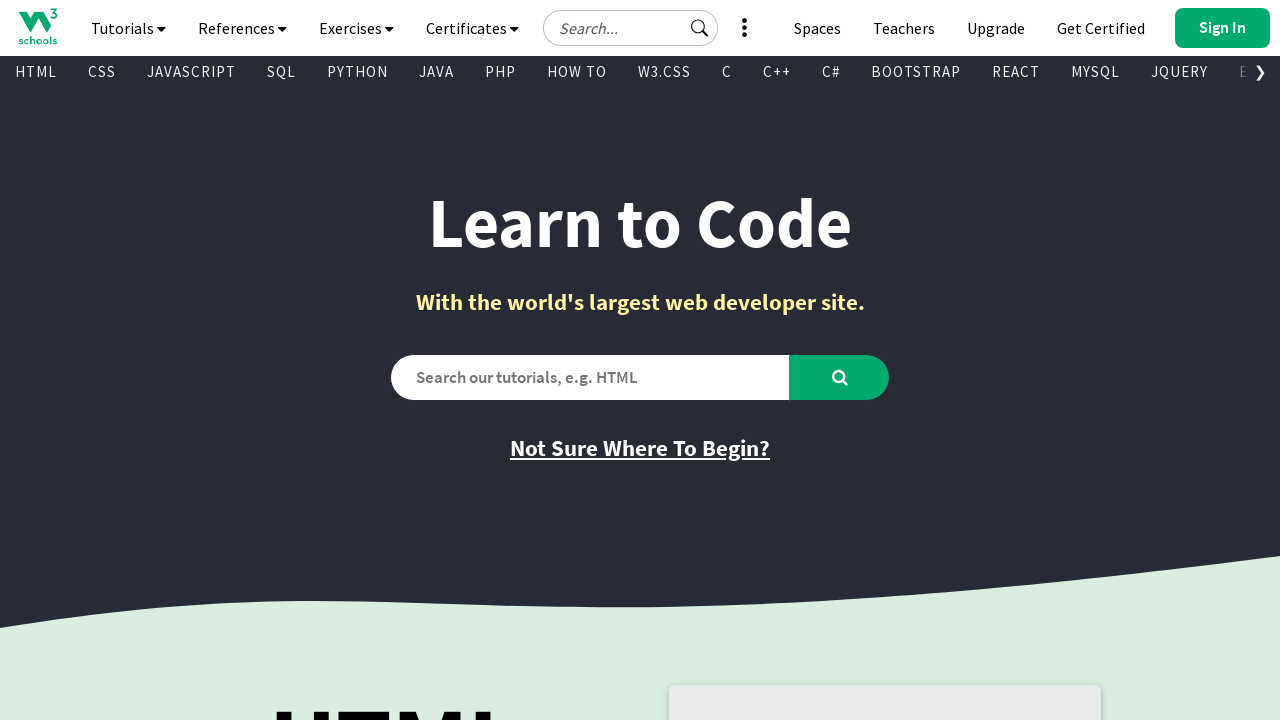

Clicked on tutorials button at (128, 28) on xpath=//*[@id="navbtn_tutorials"]
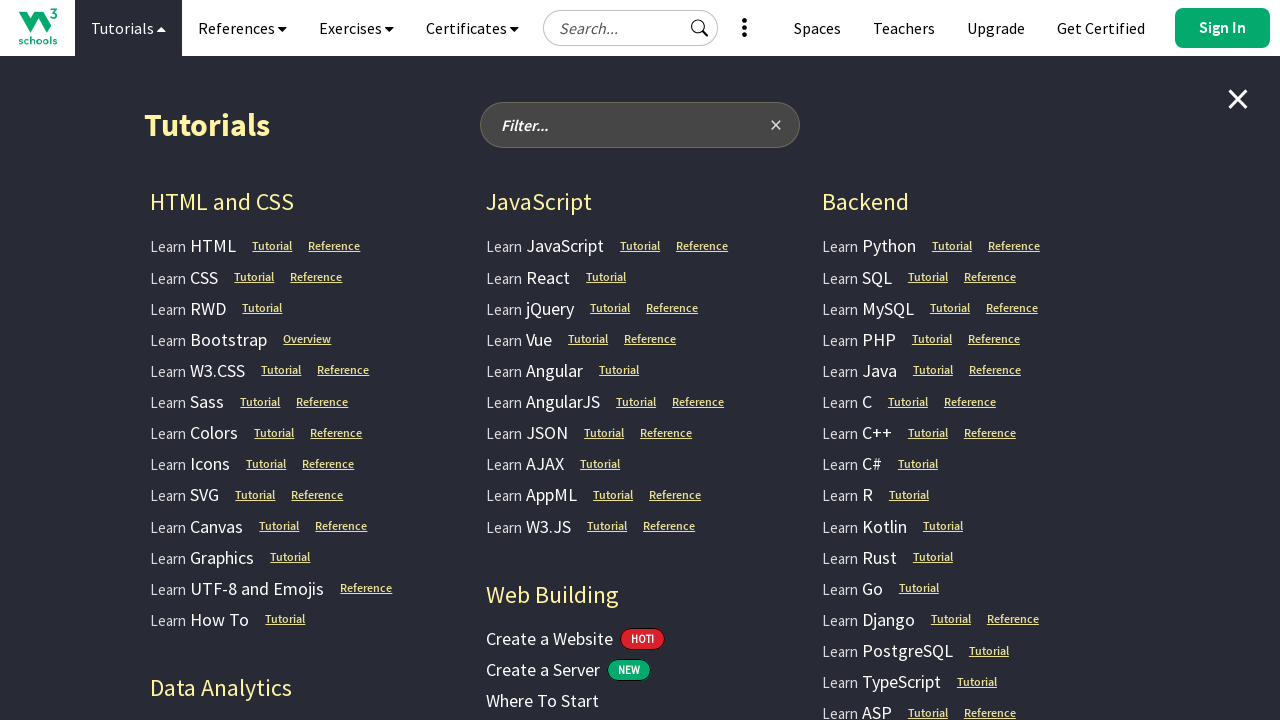

Waited for page to load
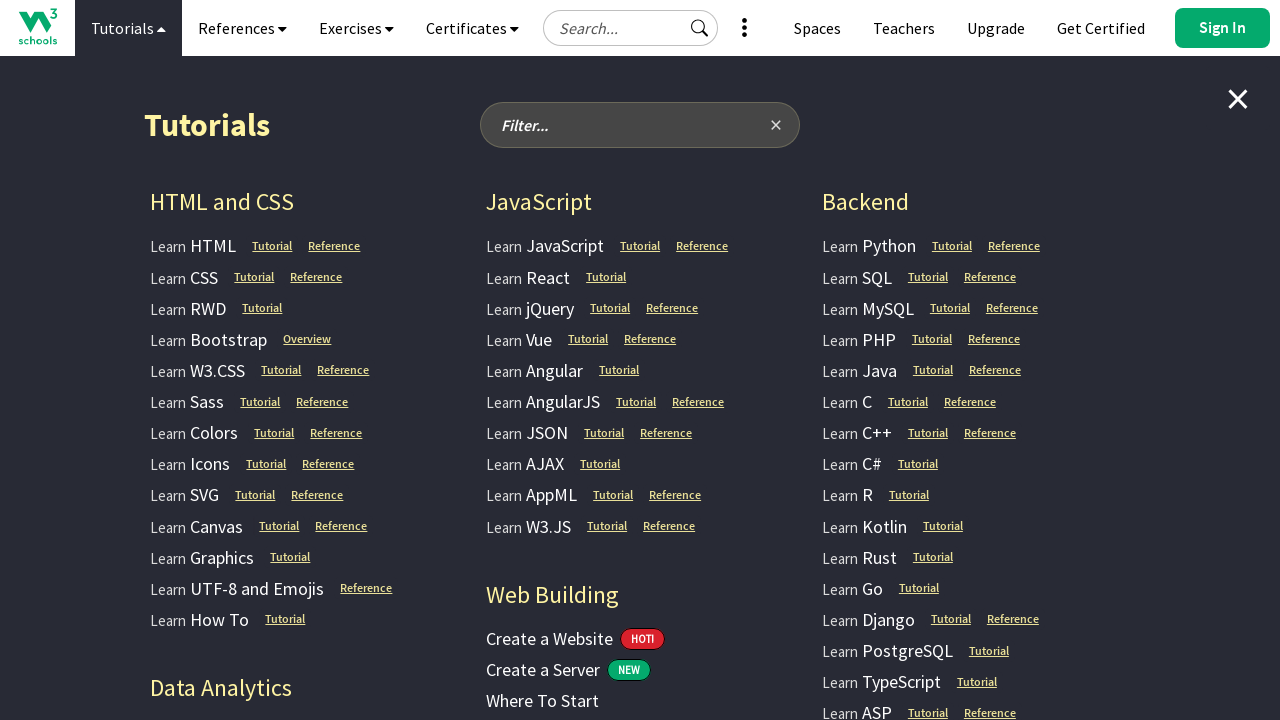

Located all links with href attribute
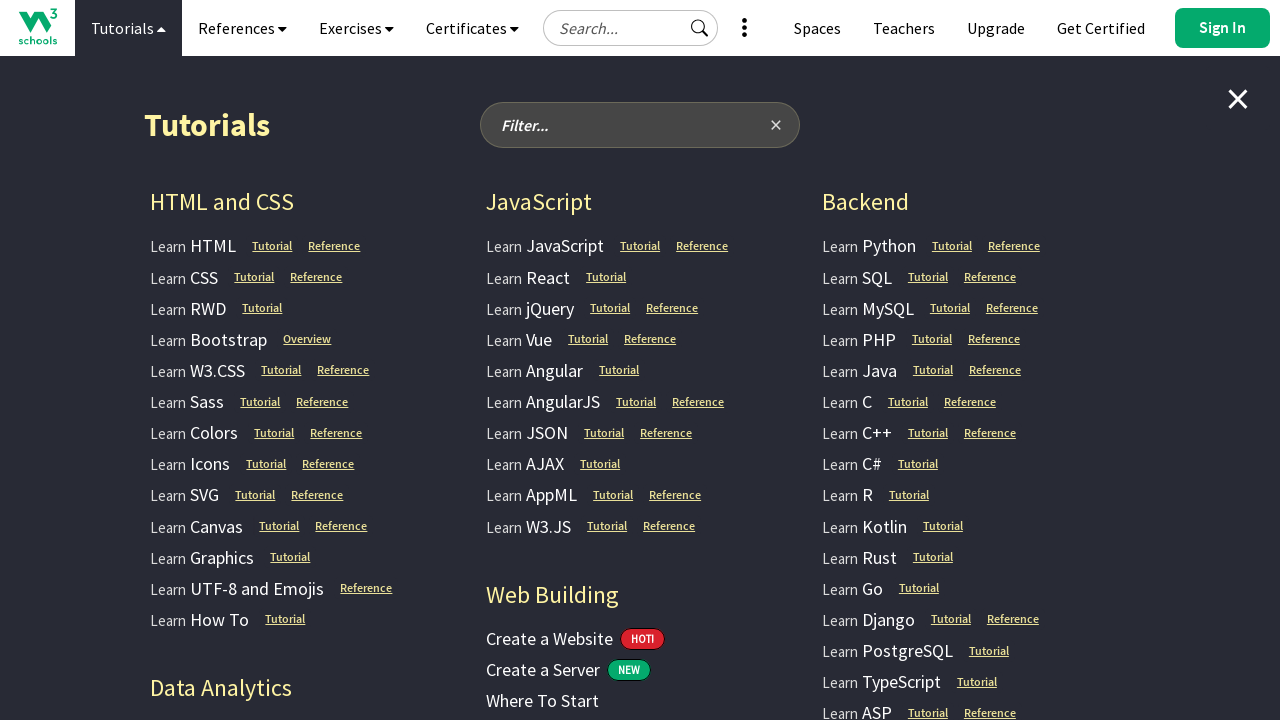

Counted 796 links on the page
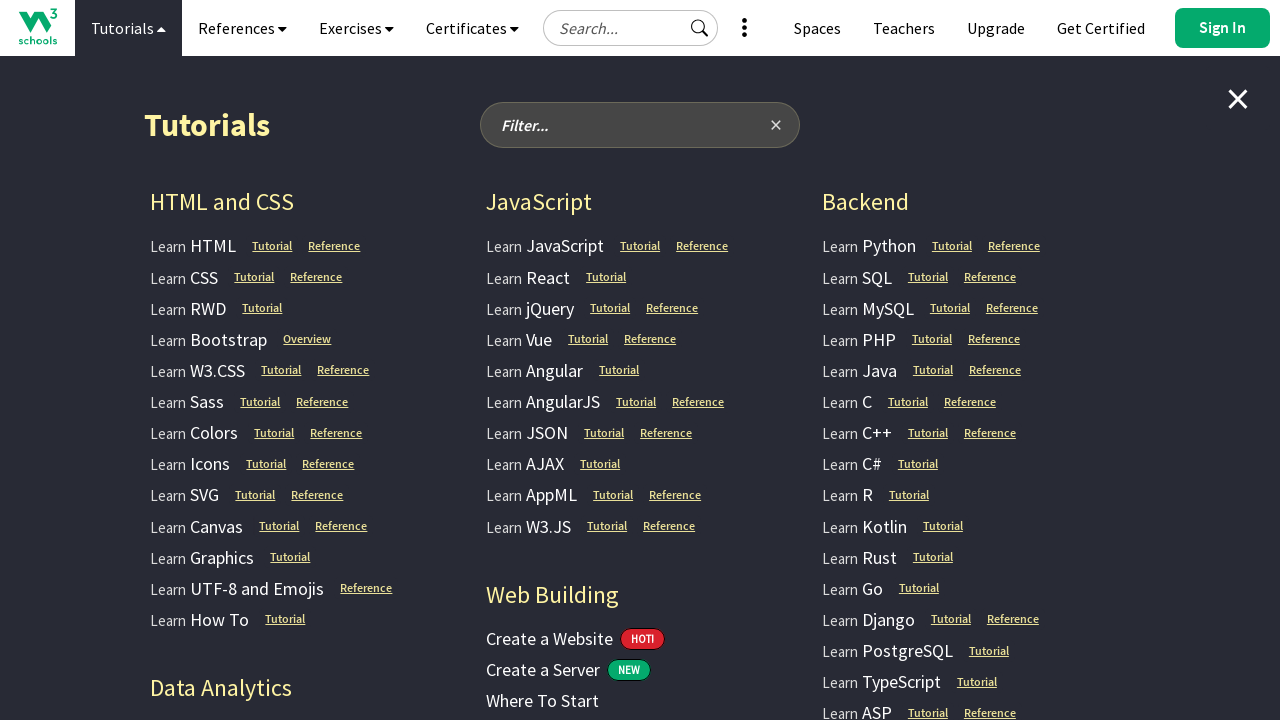

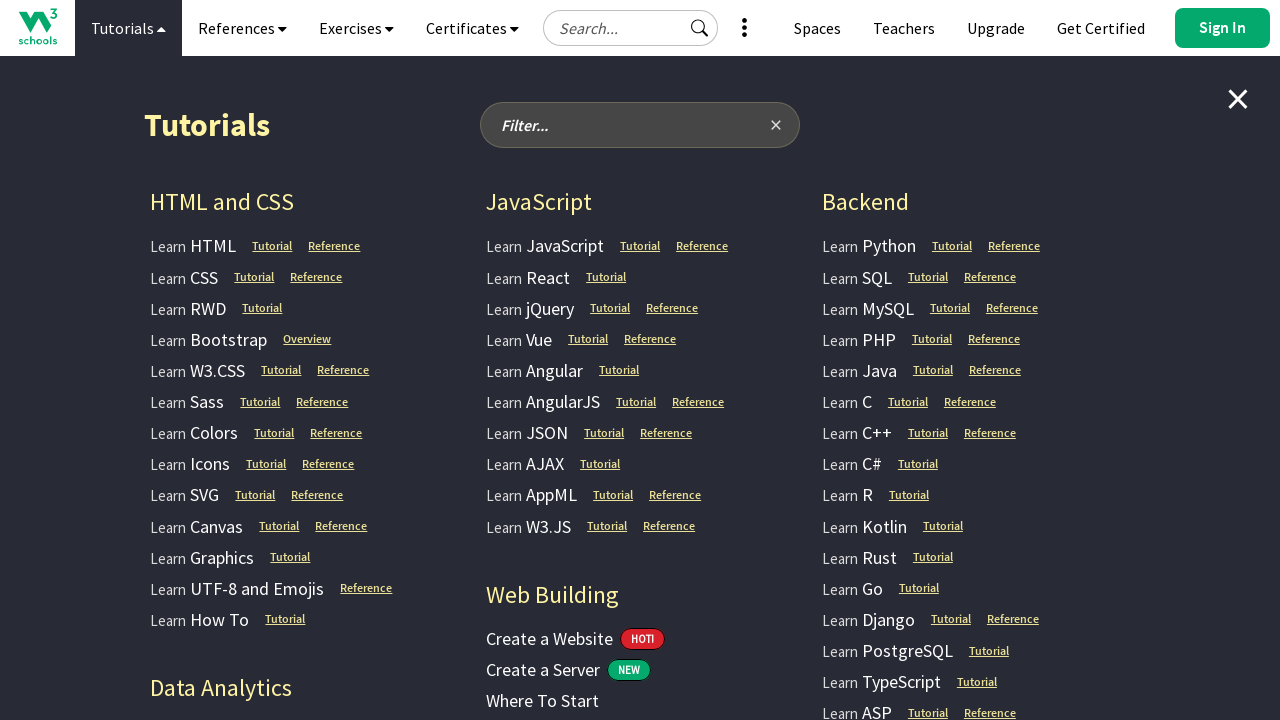